Tests a simple registration form by filling in email and password fields and submitting the form

Starting URL: https://rori4.github.io/selenium-practice/#/pages/practice/simple-registration

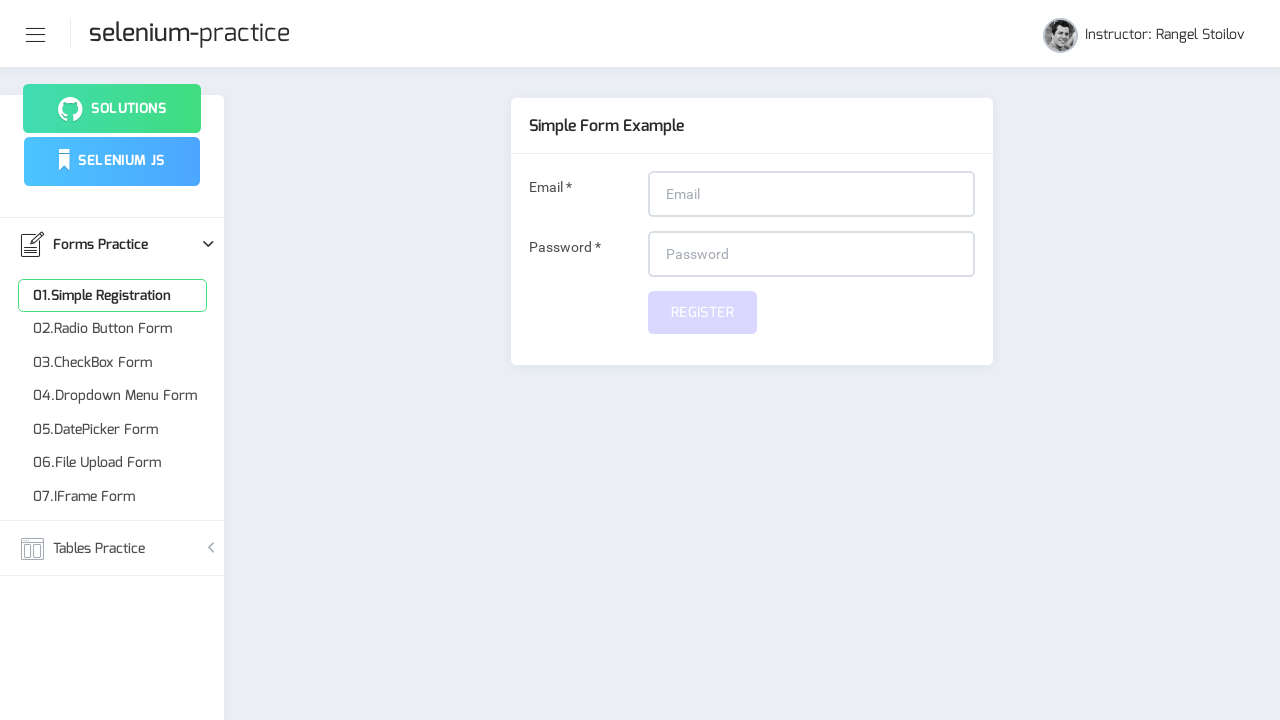

Filled email field with 'user123@example.com' on #email
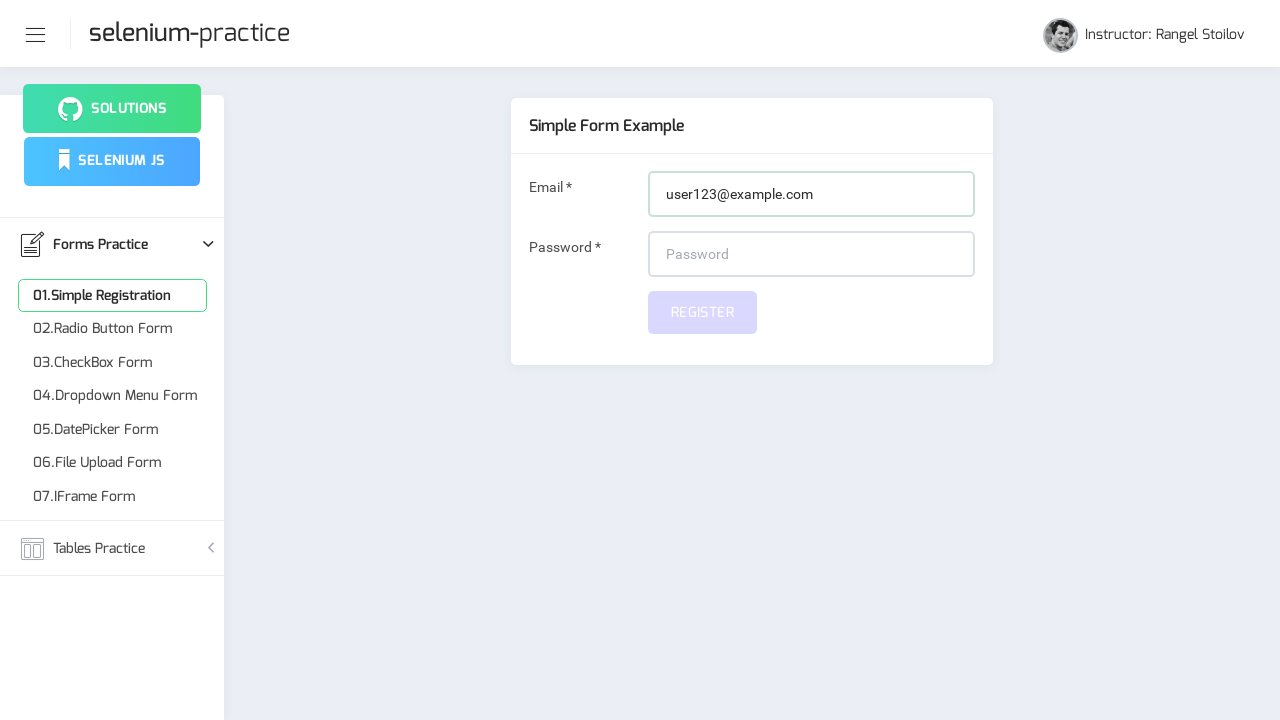

Filled password field with 'SecurePass456' on #password
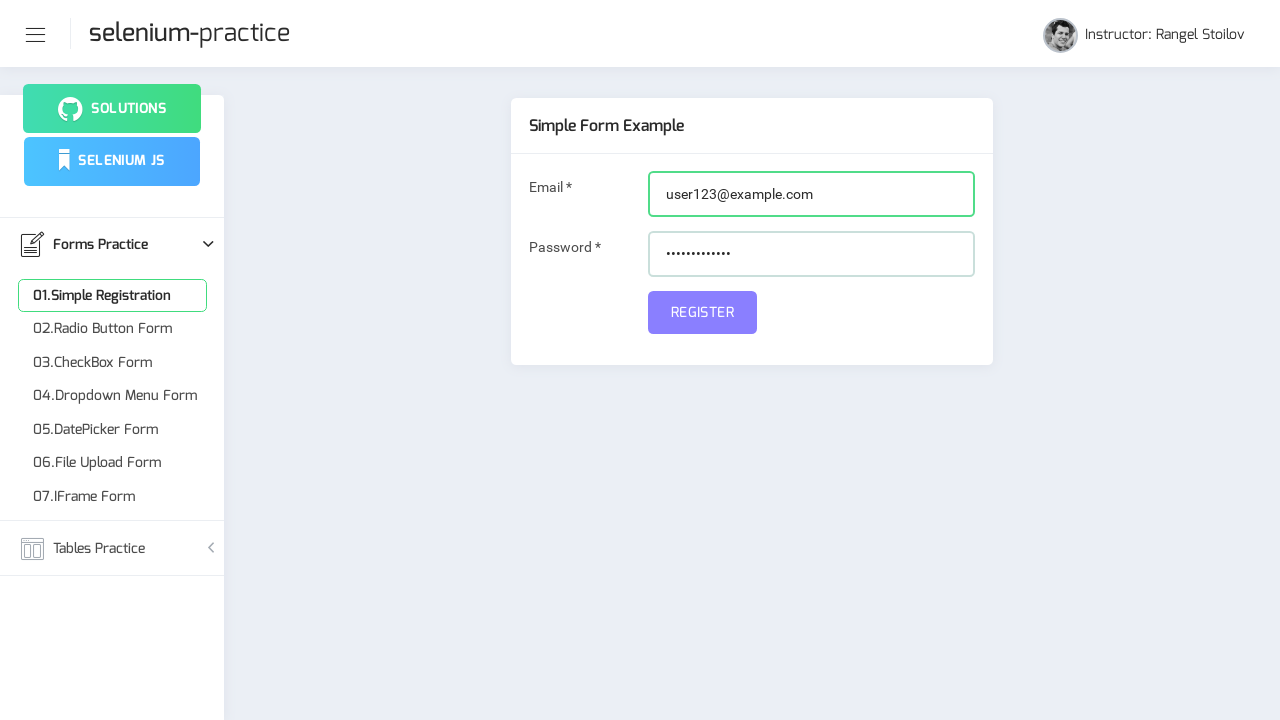

Clicked submit button to complete registration at (702, 312) on button[name='submit']
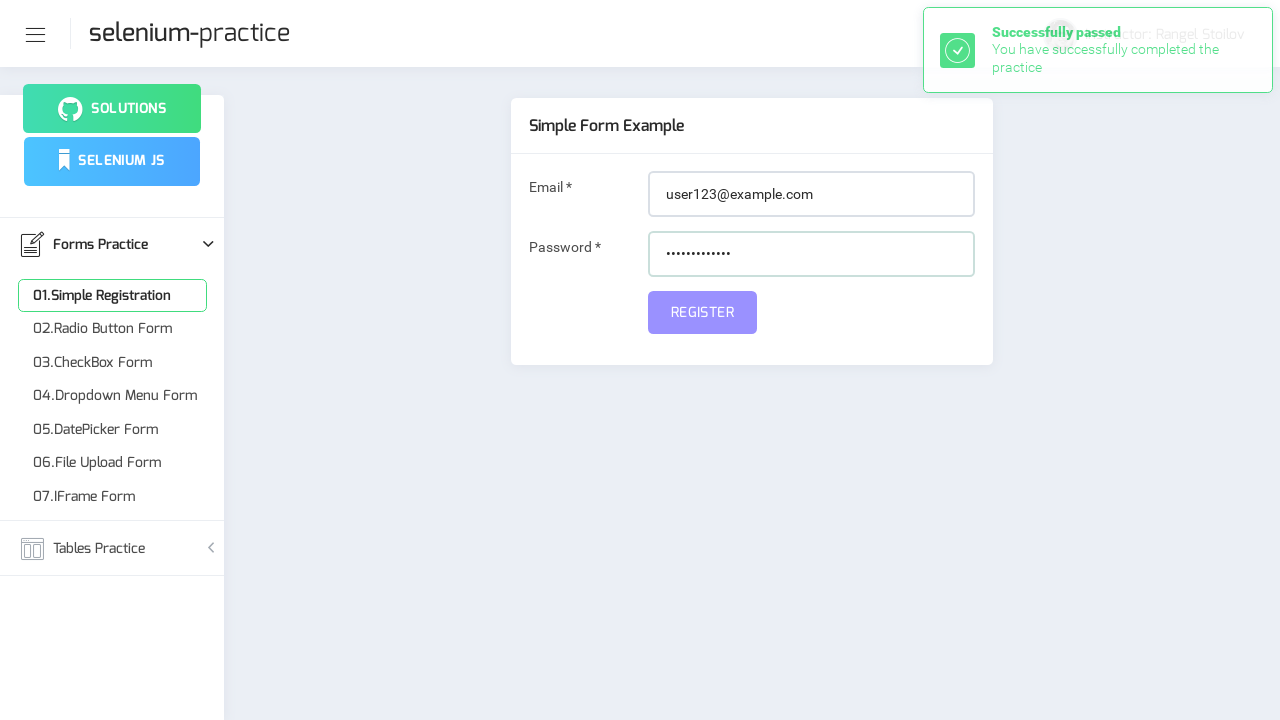

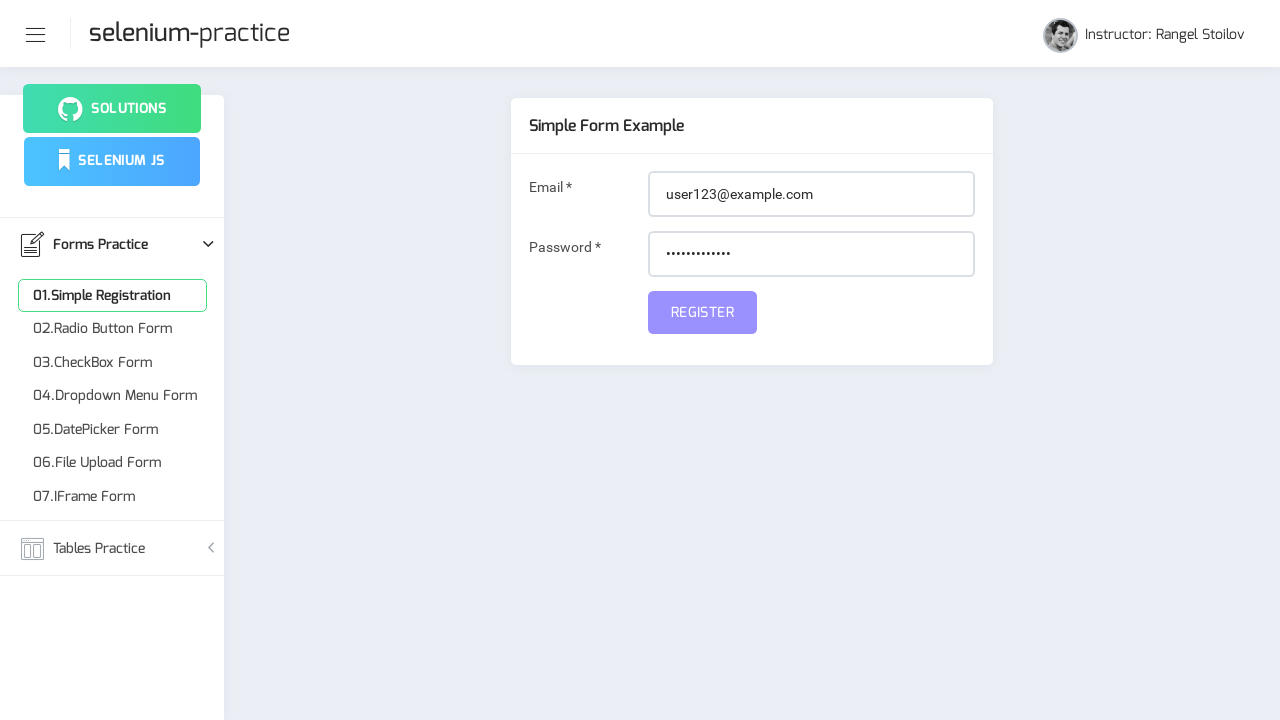